Tests marking all todo items as completed using the toggle all checkbox

Starting URL: https://demo.playwright.dev/todomvc

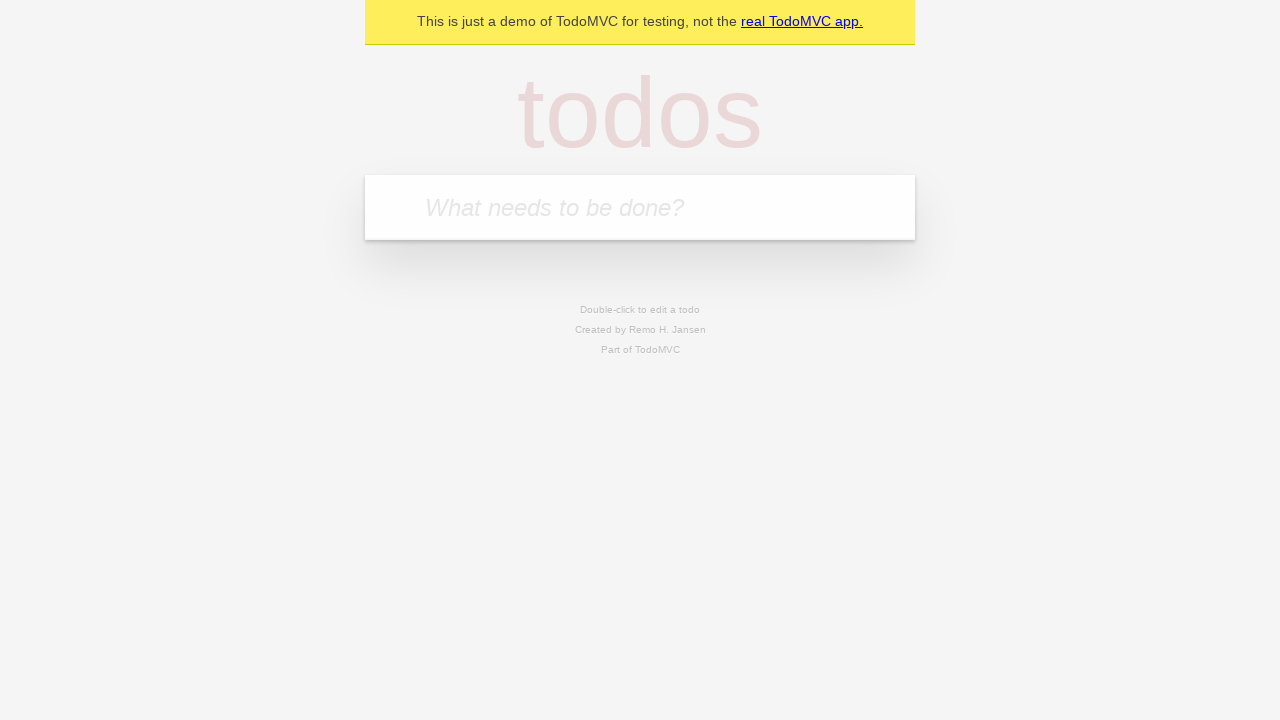

Filled todo input with 'buy some cheese' on internal:attr=[placeholder="What needs to be done?"i]
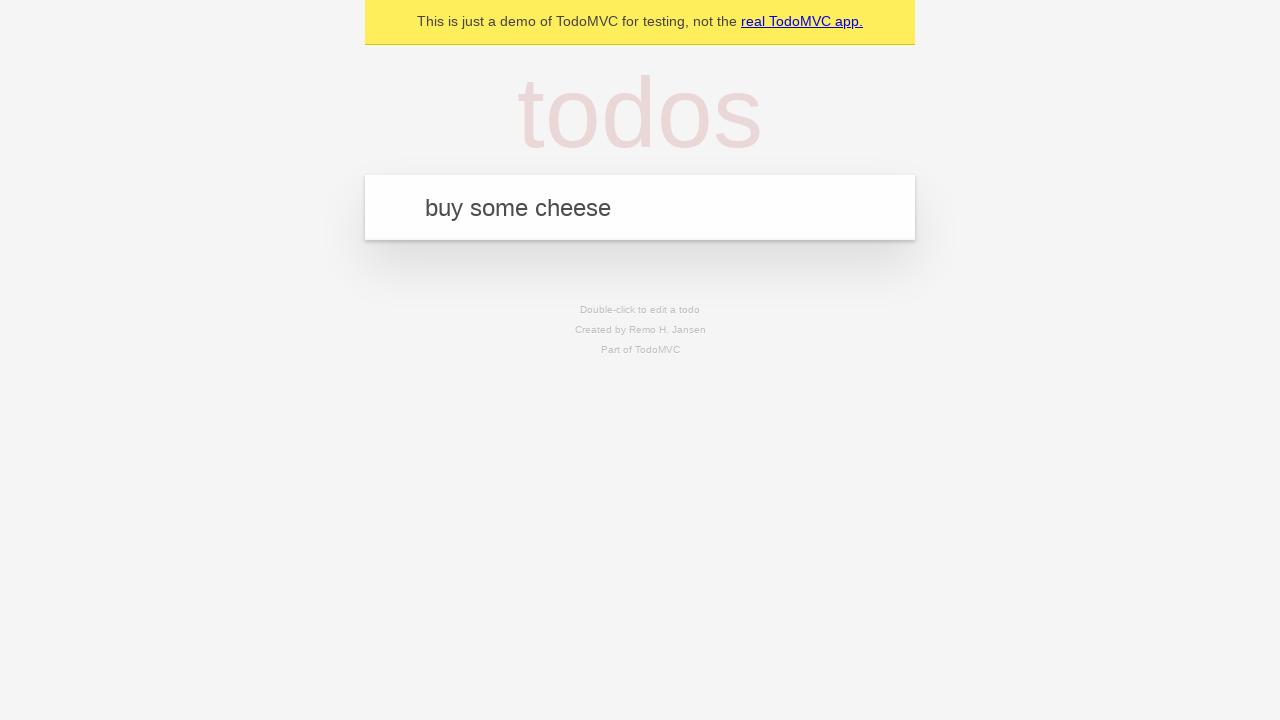

Pressed Enter to create todo 'buy some cheese' on internal:attr=[placeholder="What needs to be done?"i]
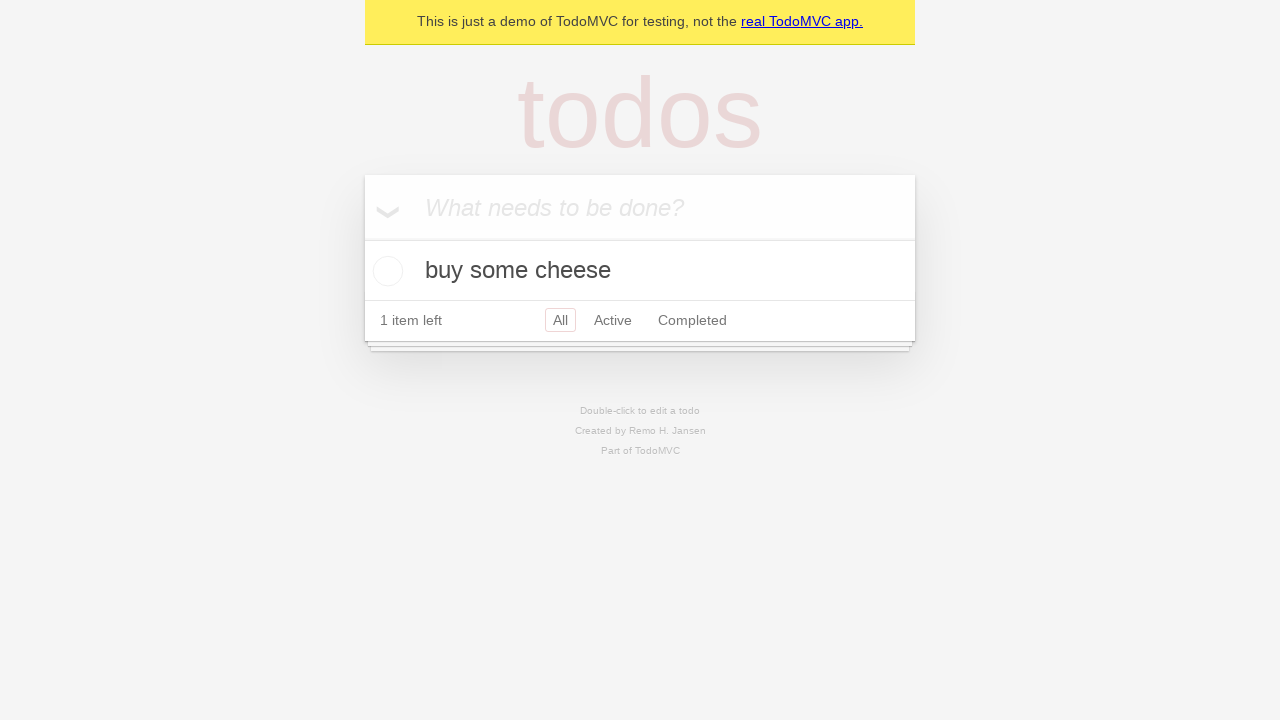

Filled todo input with 'feed the cat' on internal:attr=[placeholder="What needs to be done?"i]
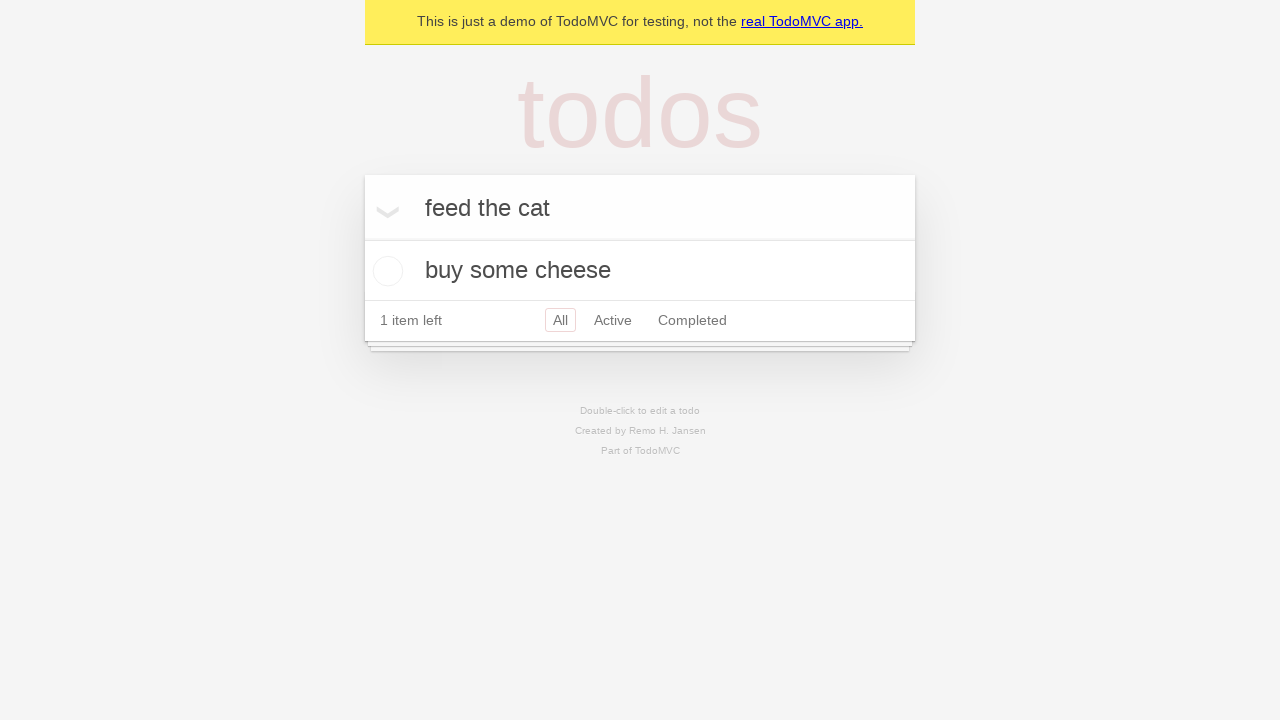

Pressed Enter to create todo 'feed the cat' on internal:attr=[placeholder="What needs to be done?"i]
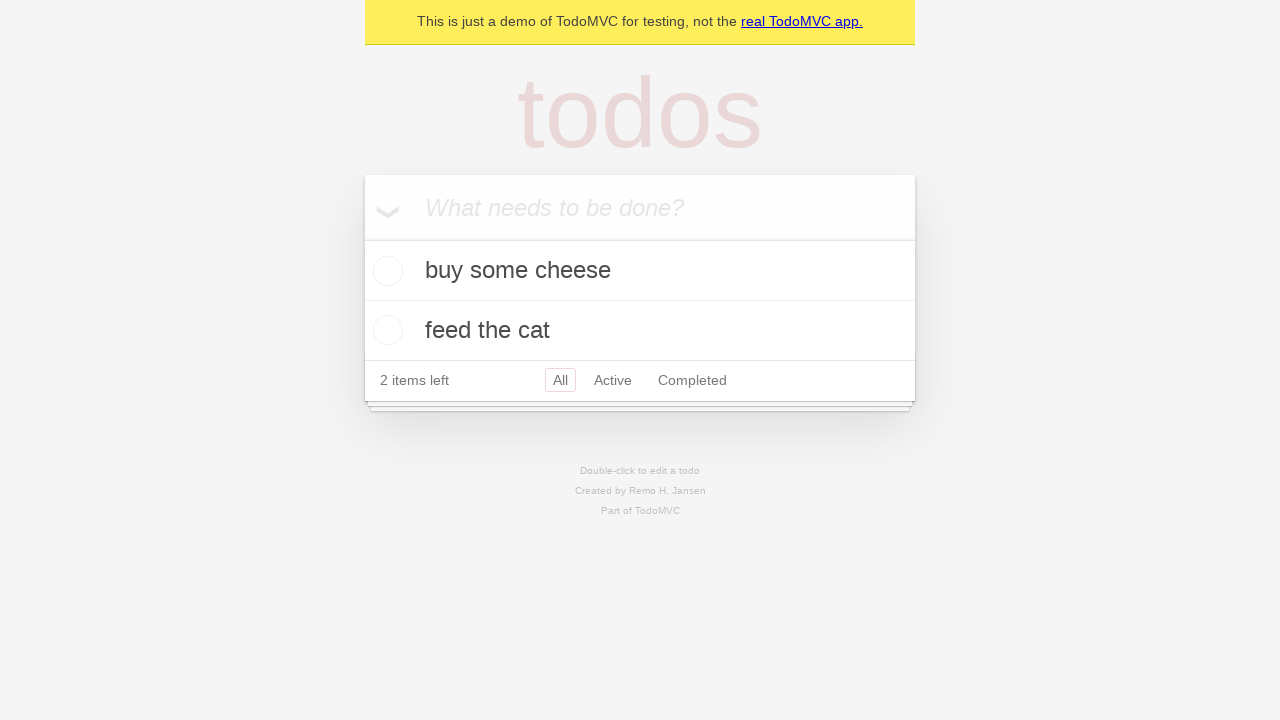

Filled todo input with 'book a doctors appointment' on internal:attr=[placeholder="What needs to be done?"i]
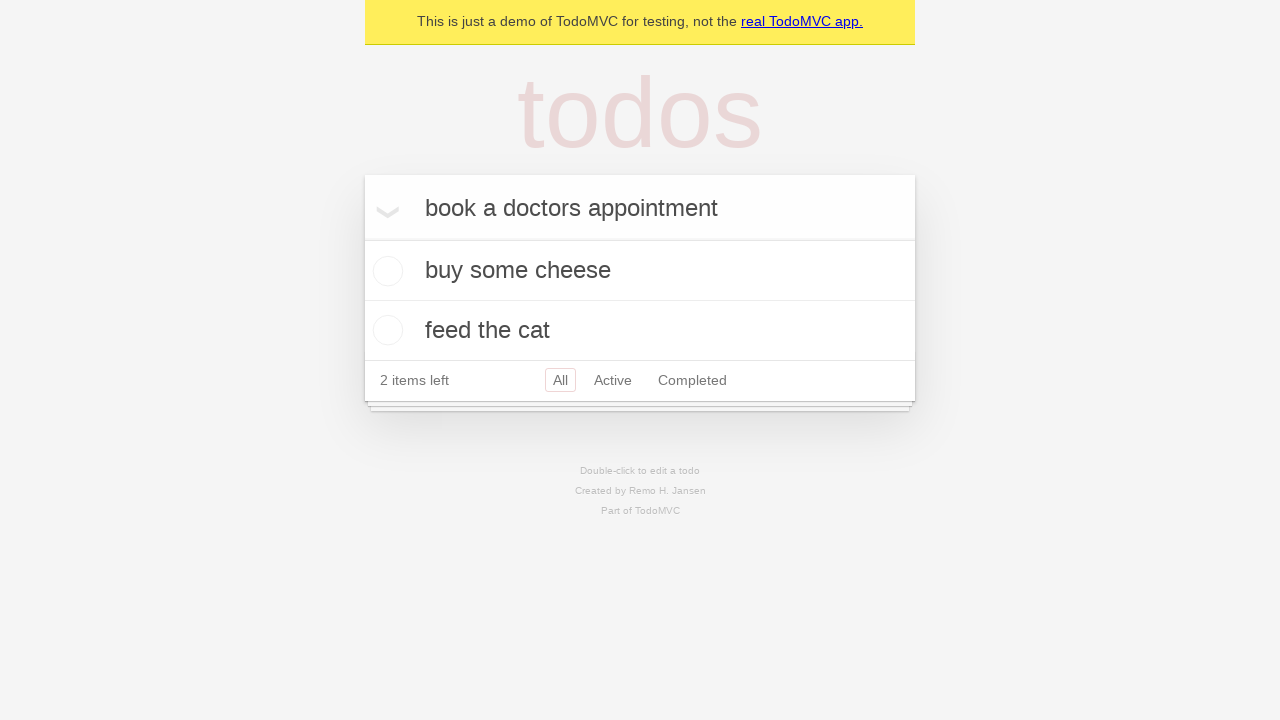

Pressed Enter to create todo 'book a doctors appointment' on internal:attr=[placeholder="What needs to be done?"i]
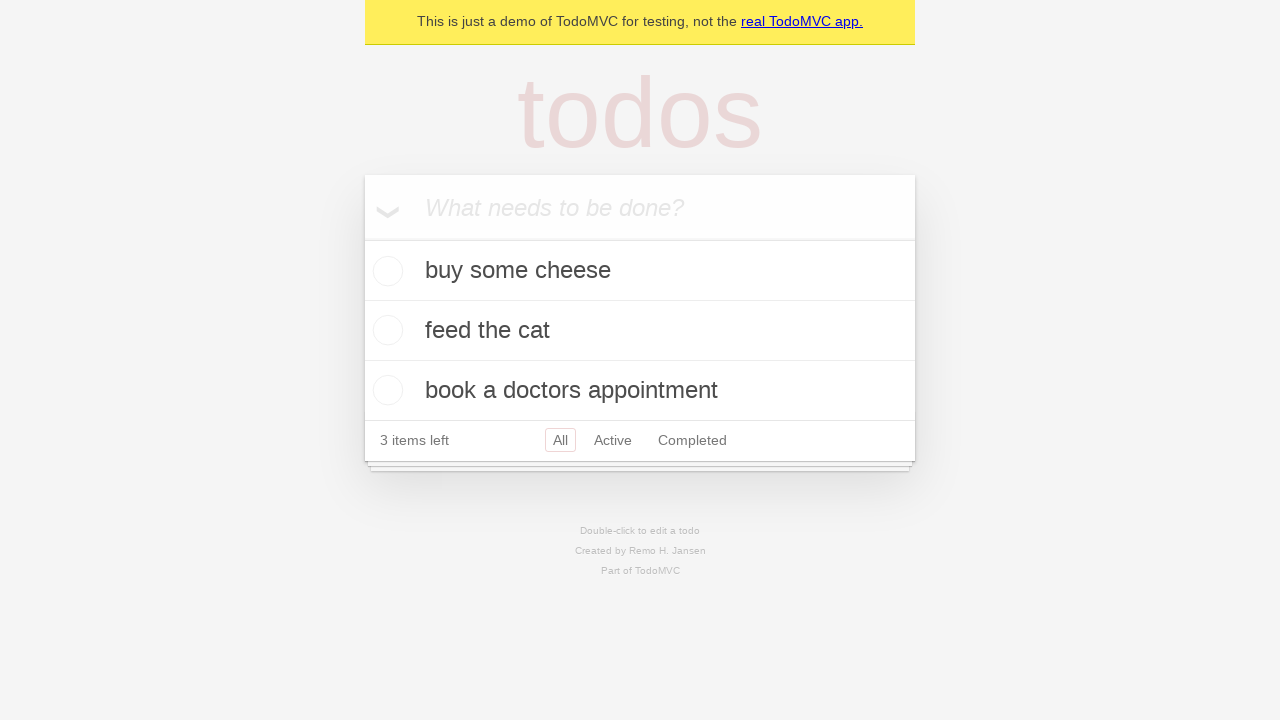

Waited for all three todo items to be created
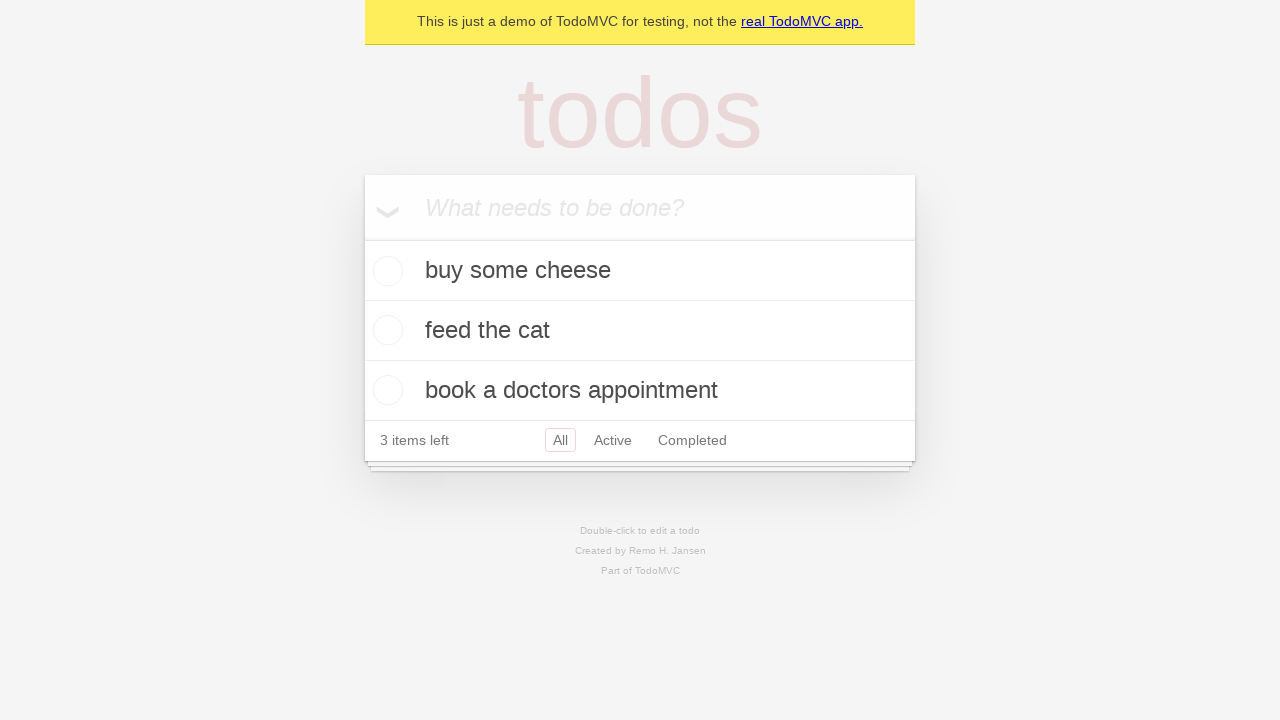

Clicked 'Mark all as complete' checkbox at (362, 238) on internal:label="Mark all as complete"i
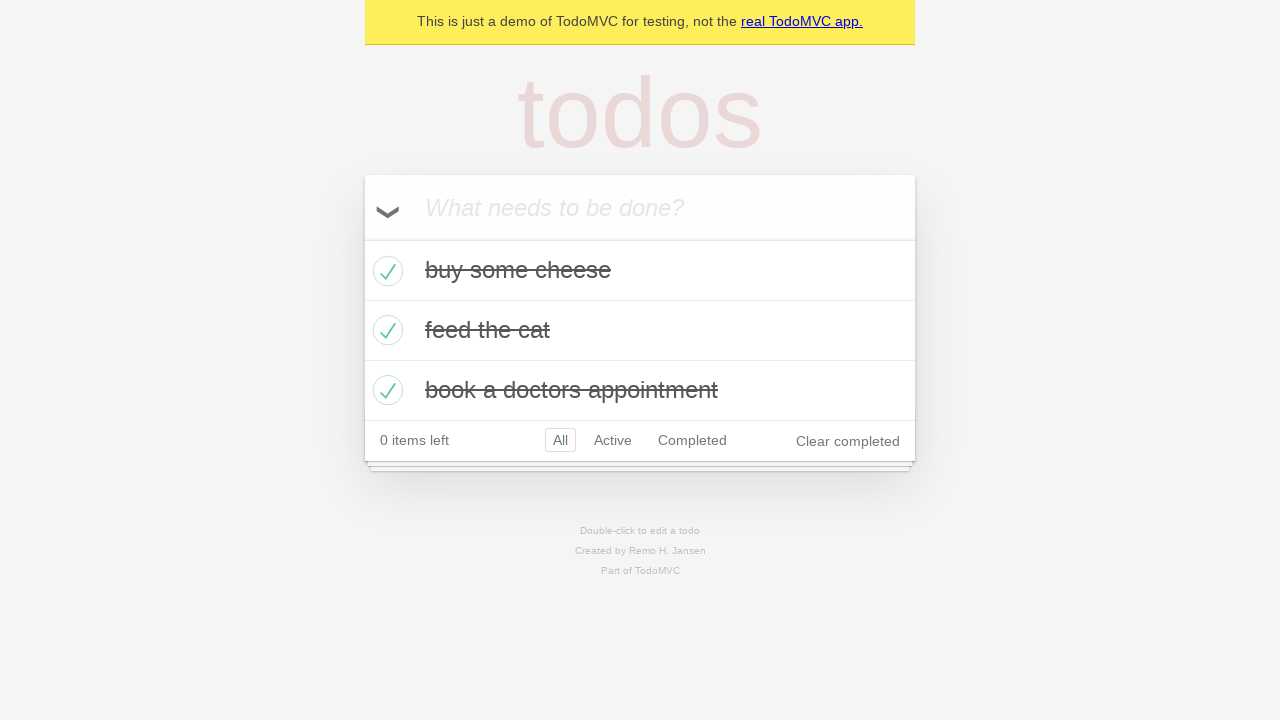

Verified all todo items are marked as completed
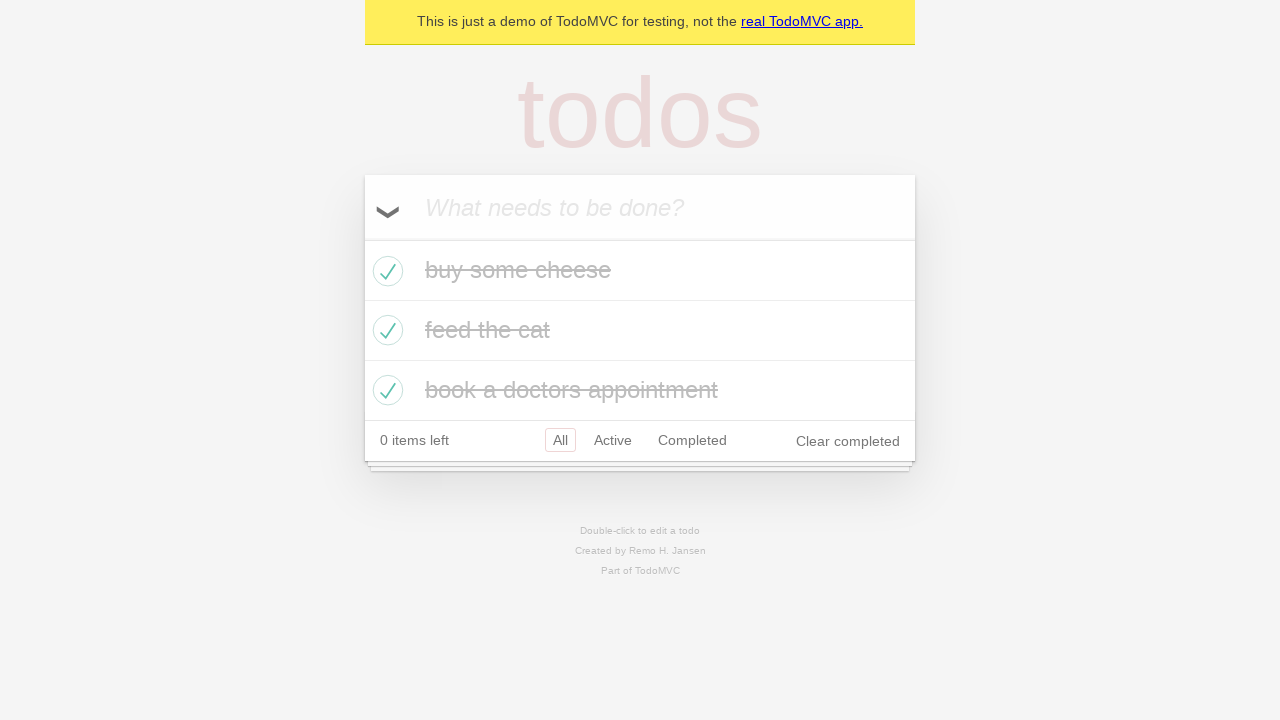

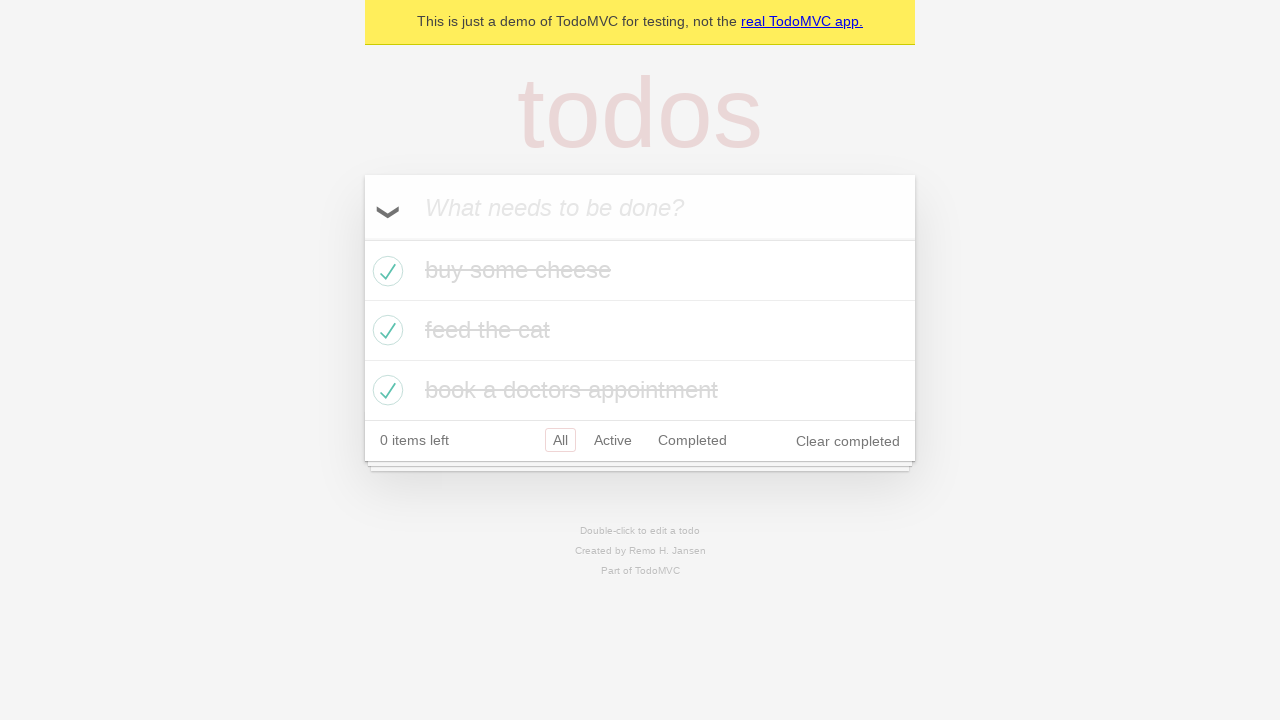